Tests browser navigation by opening a YouTube video page, verifying the URL, then opening a second page to Project Euler archives in a new browser context.

Starting URL: https://www.youtube.com/watch?v=EzKImzjwGyM

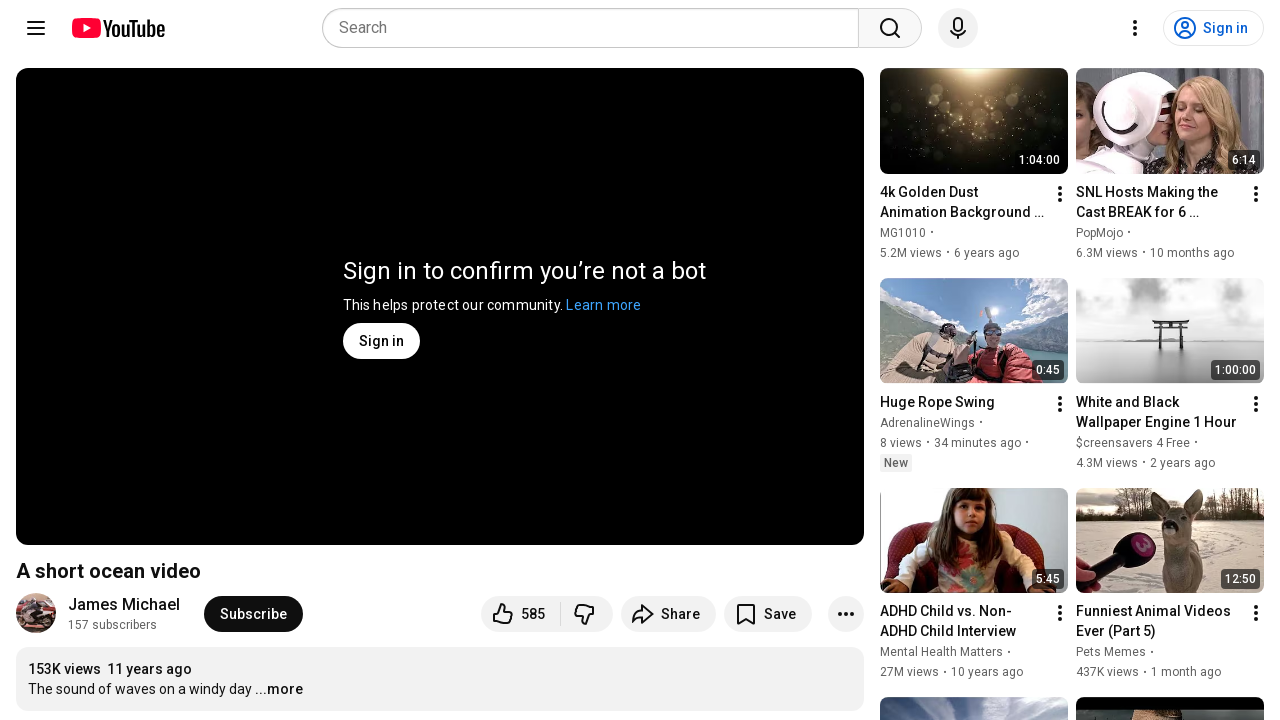

YouTube page loaded (domcontentloaded state)
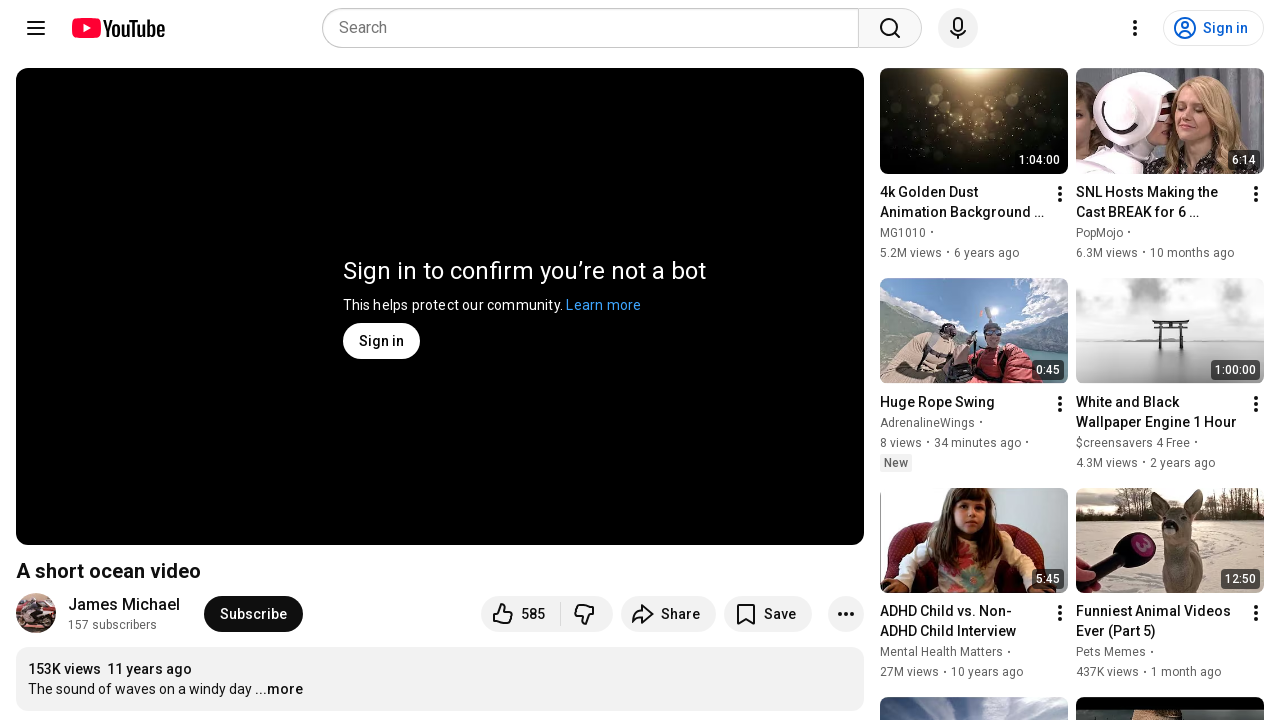

Retrieved YouTube page title: A short ocean video - YouTube
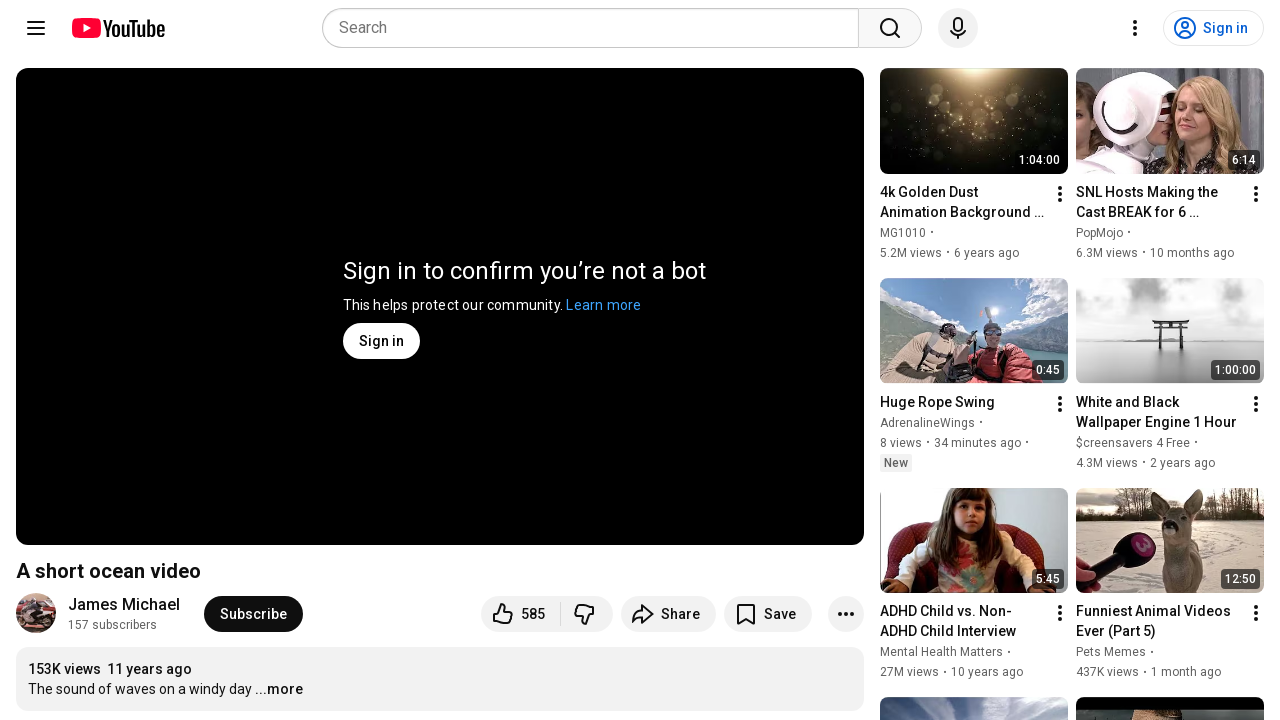

URL verification passed for YouTube video page
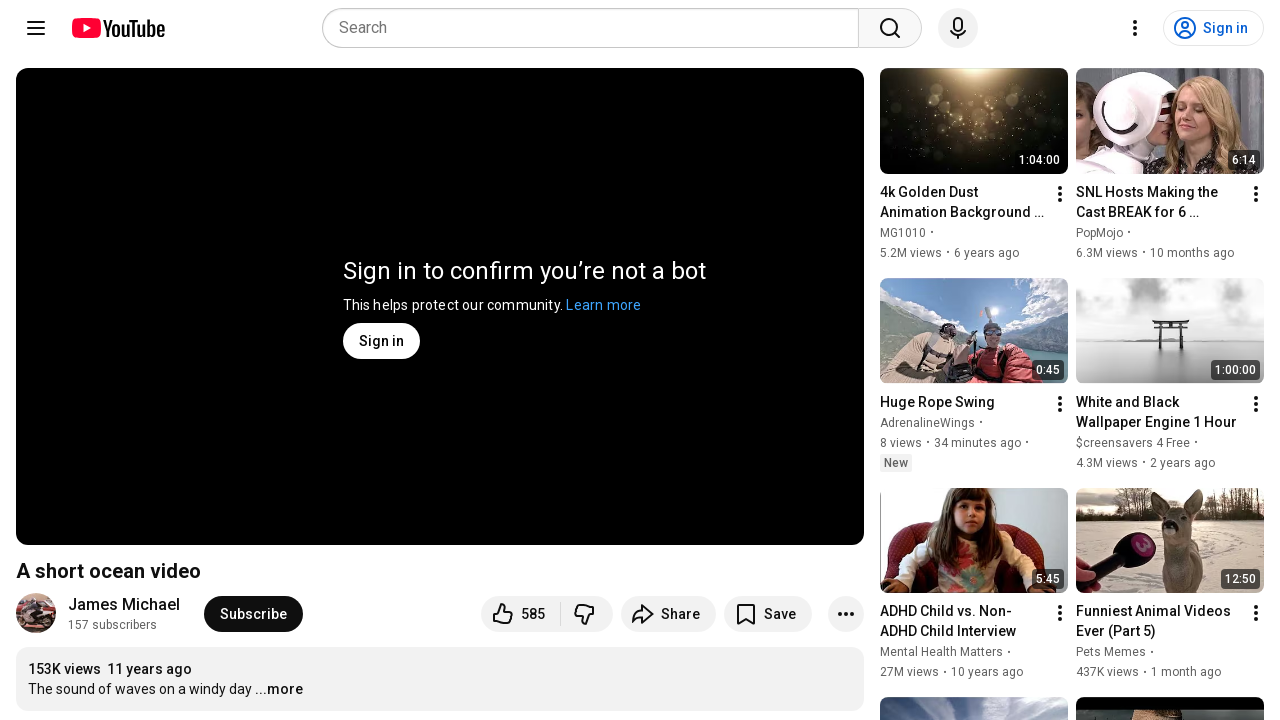

Created new browser context page
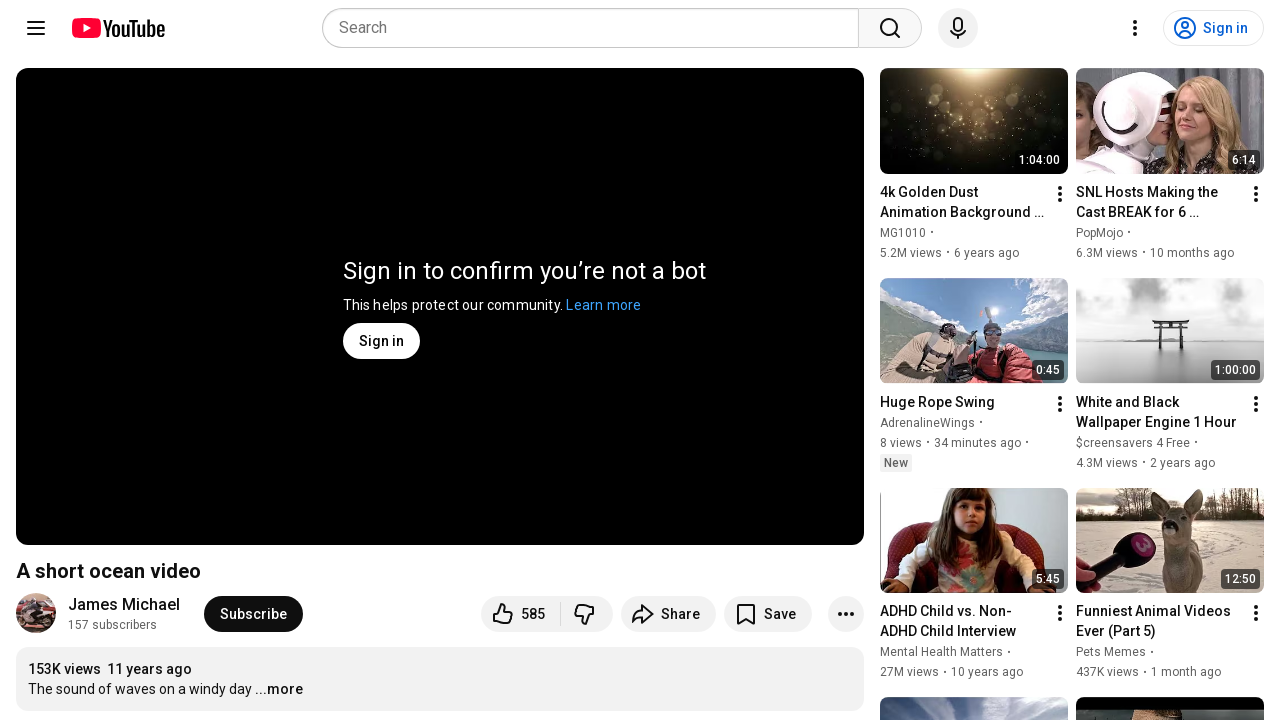

Navigated to Project Euler archives page
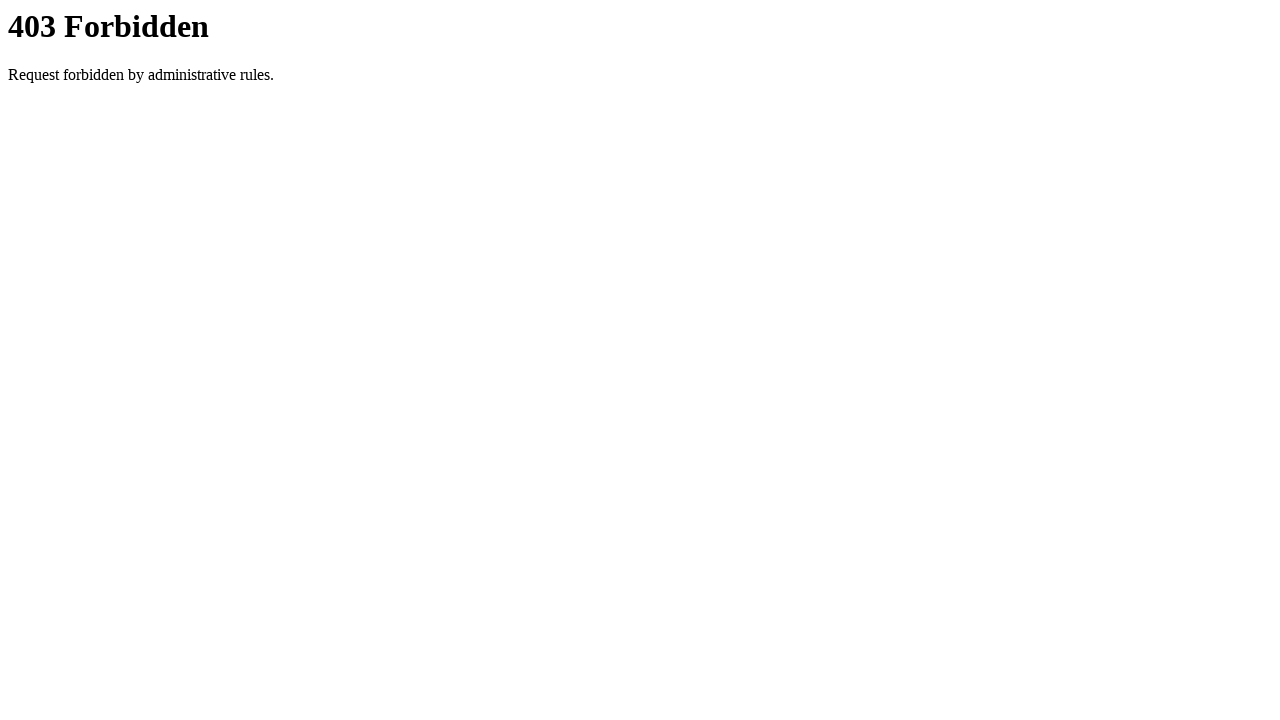

Project Euler archives page loaded (domcontentloaded state)
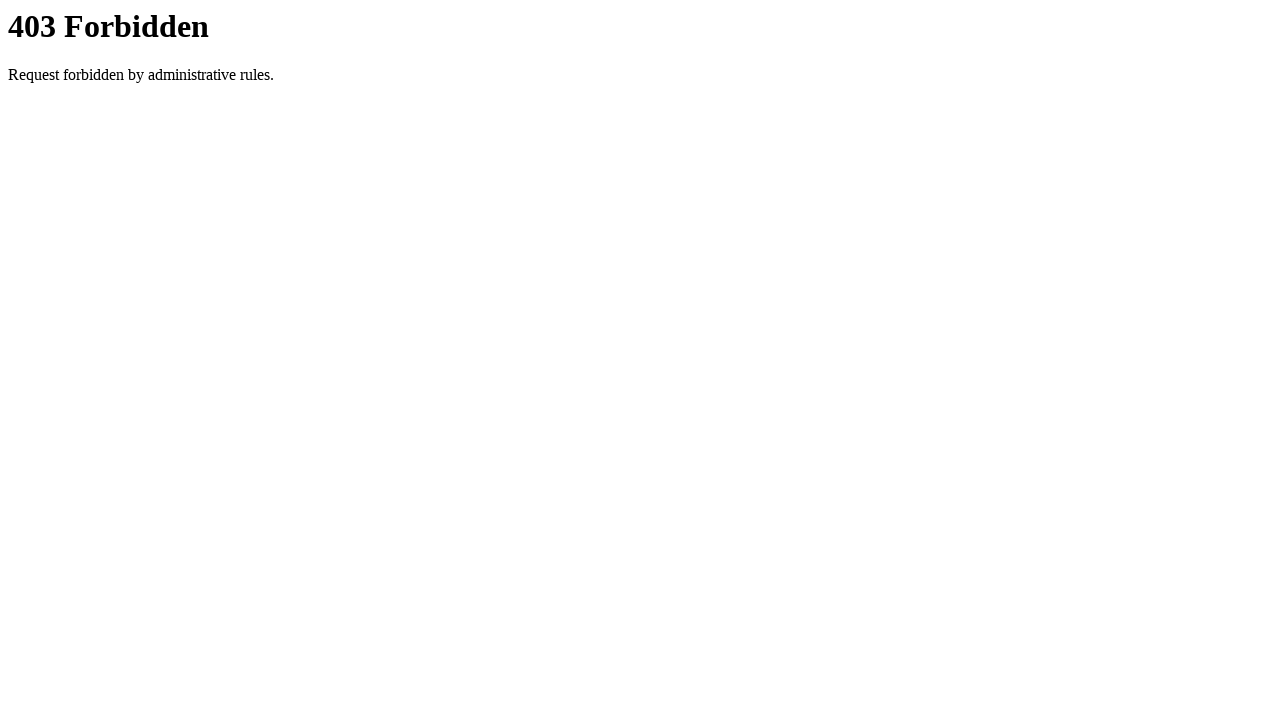

Retrieved Project Euler archives page title: 
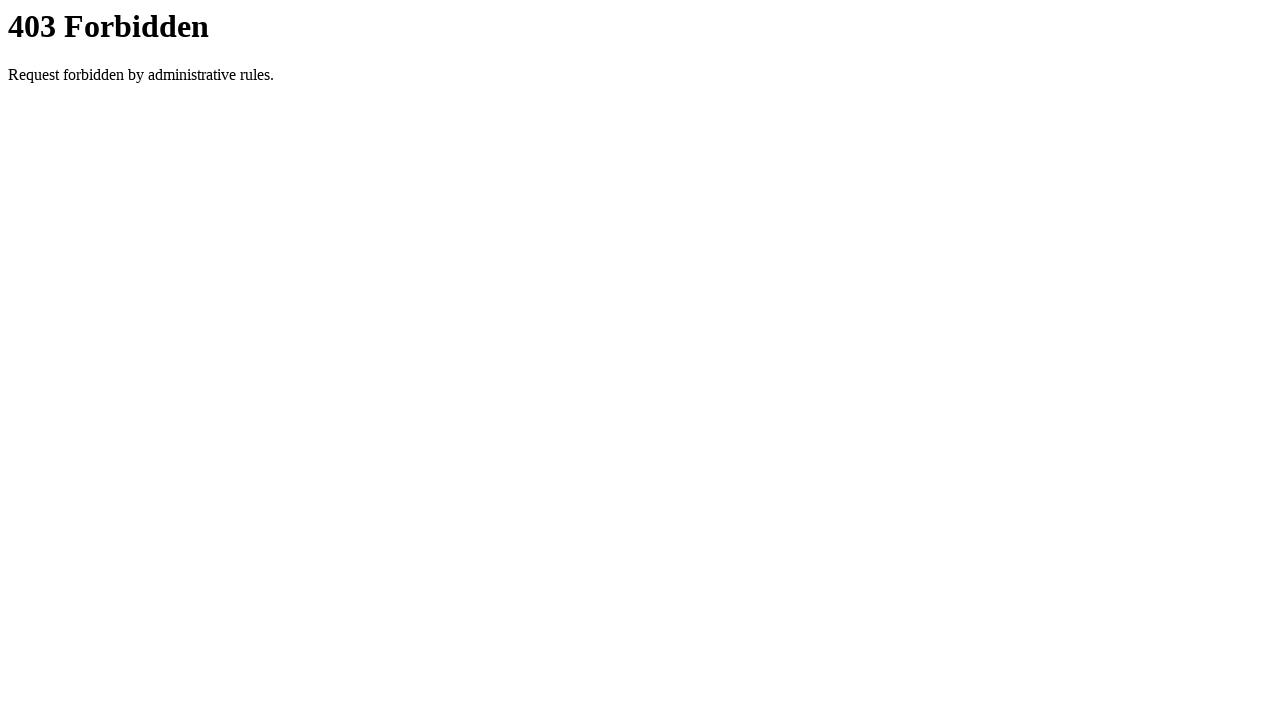

Closed the second browser context page
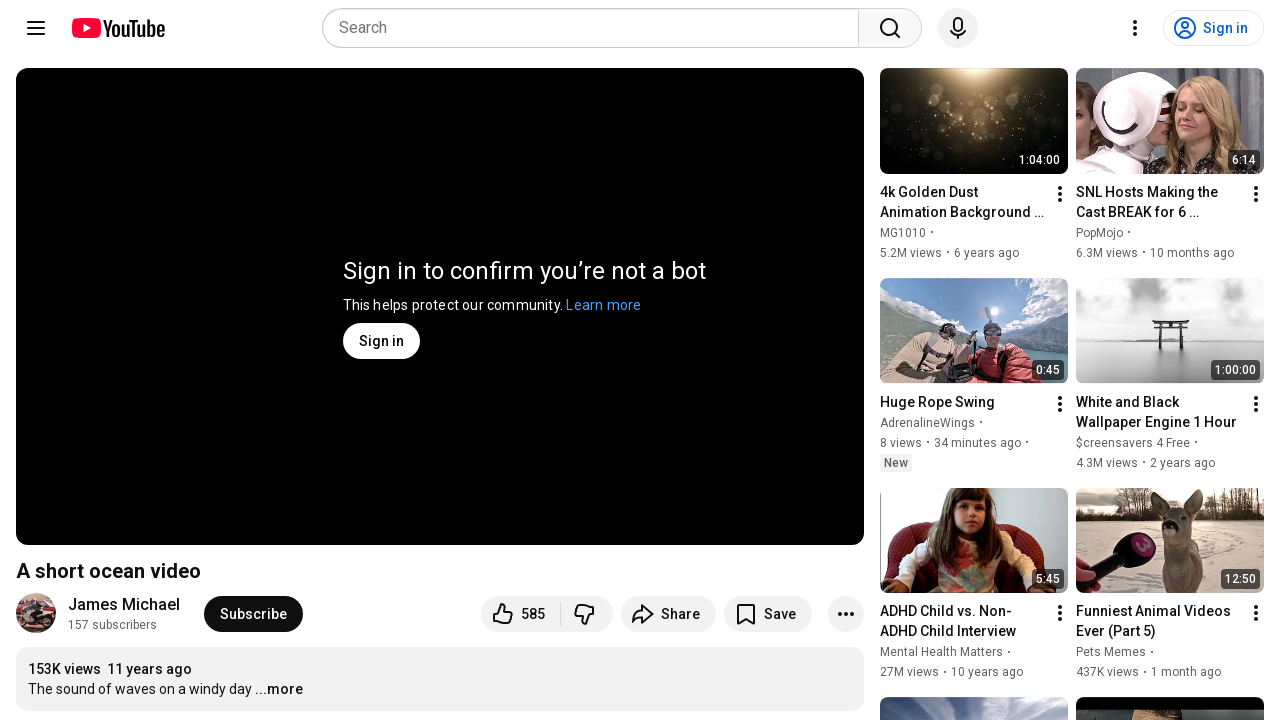

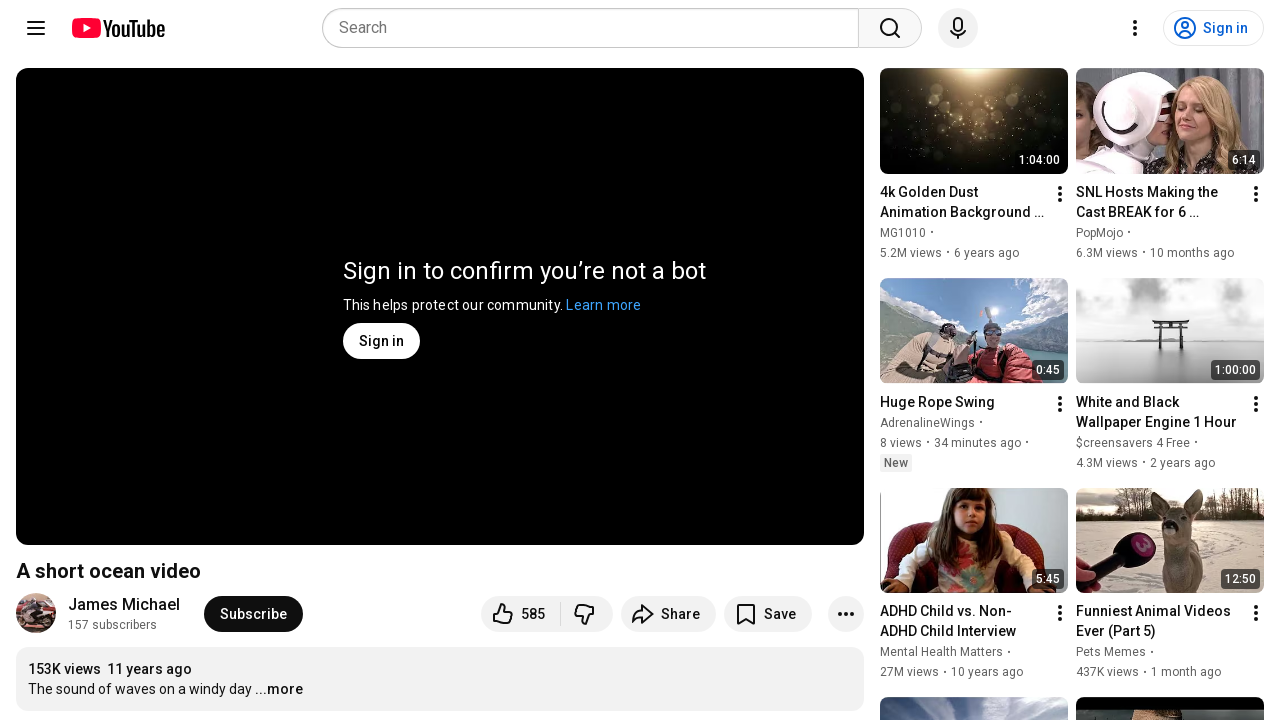